Tests dropdown selection functionality on the signup form by selecting state options using different methods (label, value, index) and selecting multiple hobbies

Starting URL: https://freelance-learn-automation.vercel.app/signup

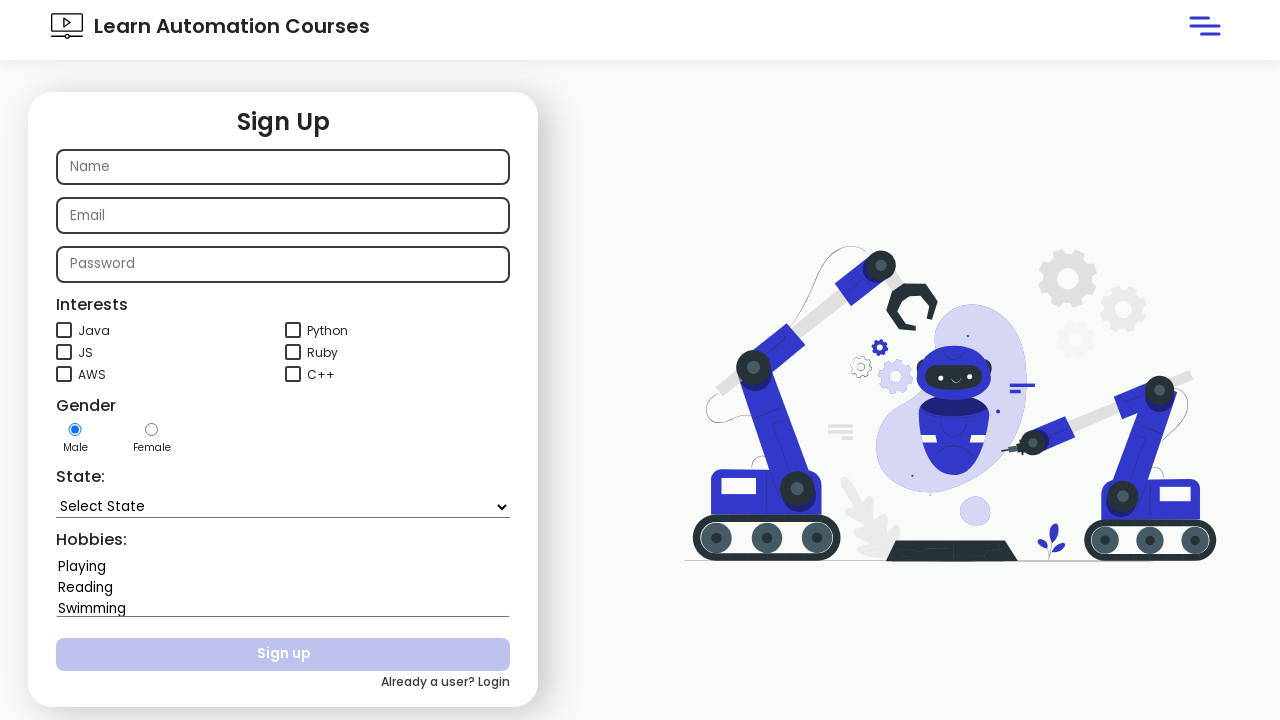

Selected state 'Goa' by label from dropdown on #state
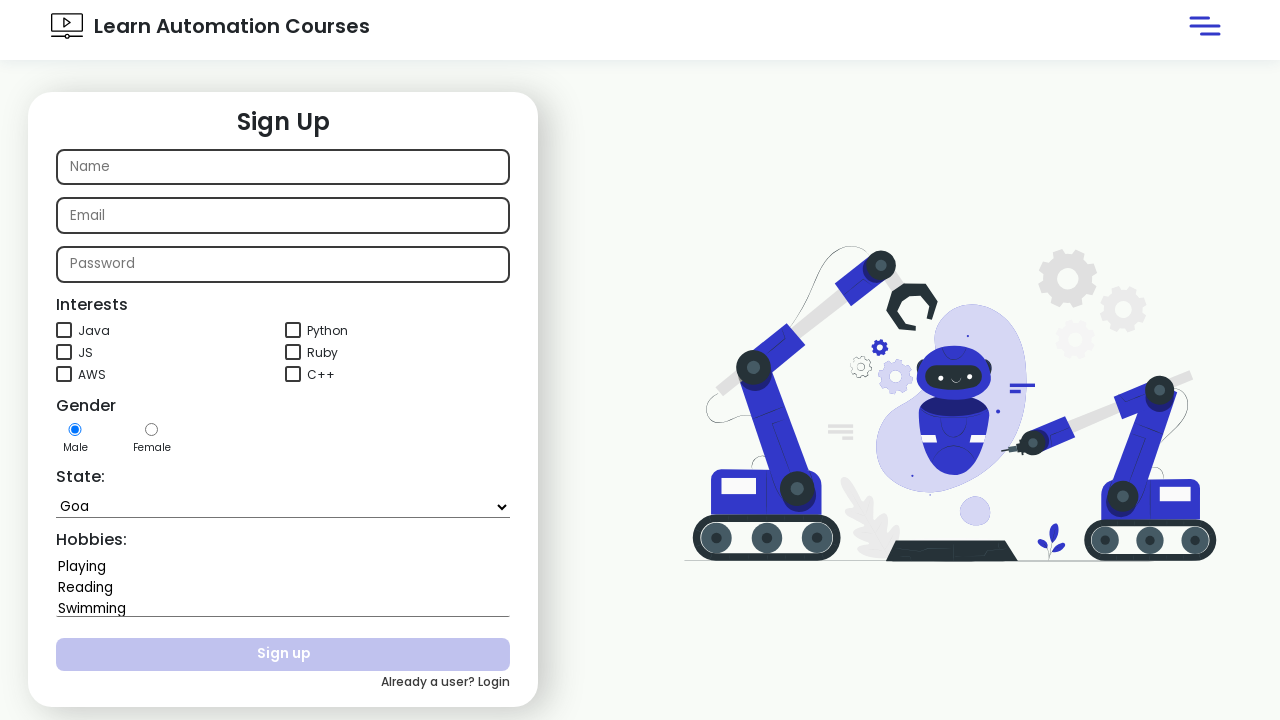

Selected state 'Himachal Pradesh' by value from dropdown on #state
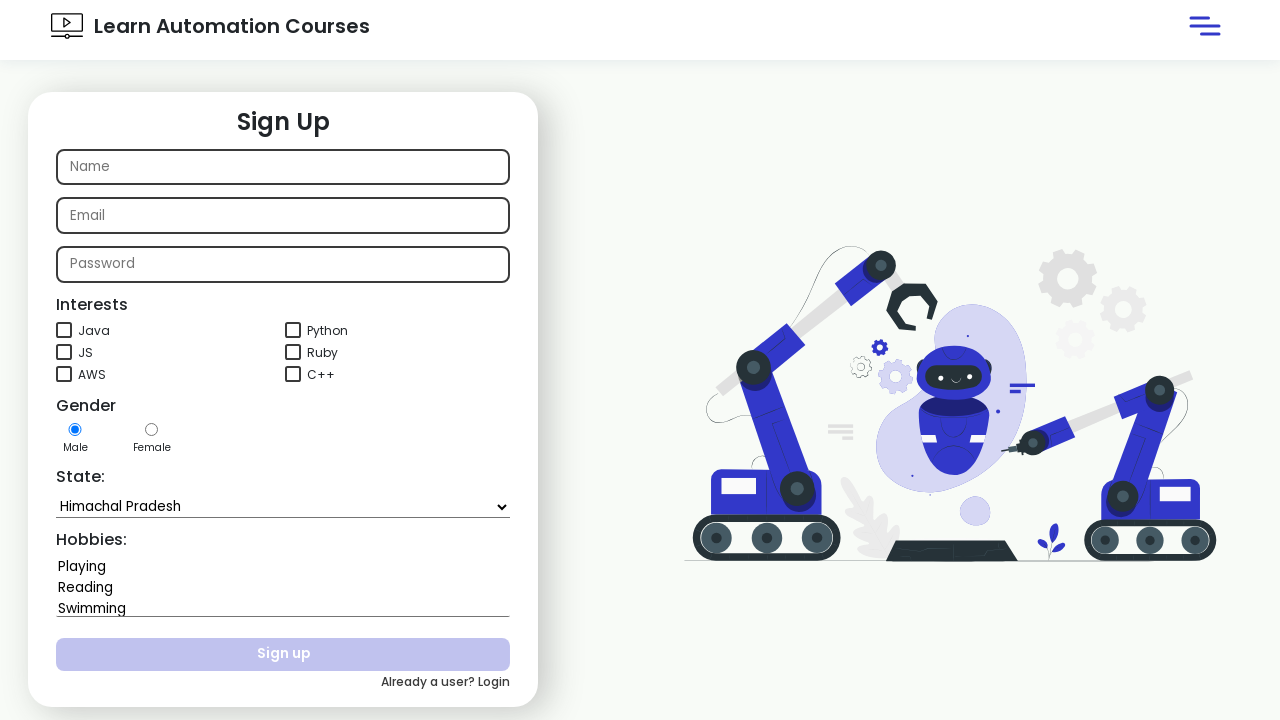

Selected state by index 3 from dropdown on #state
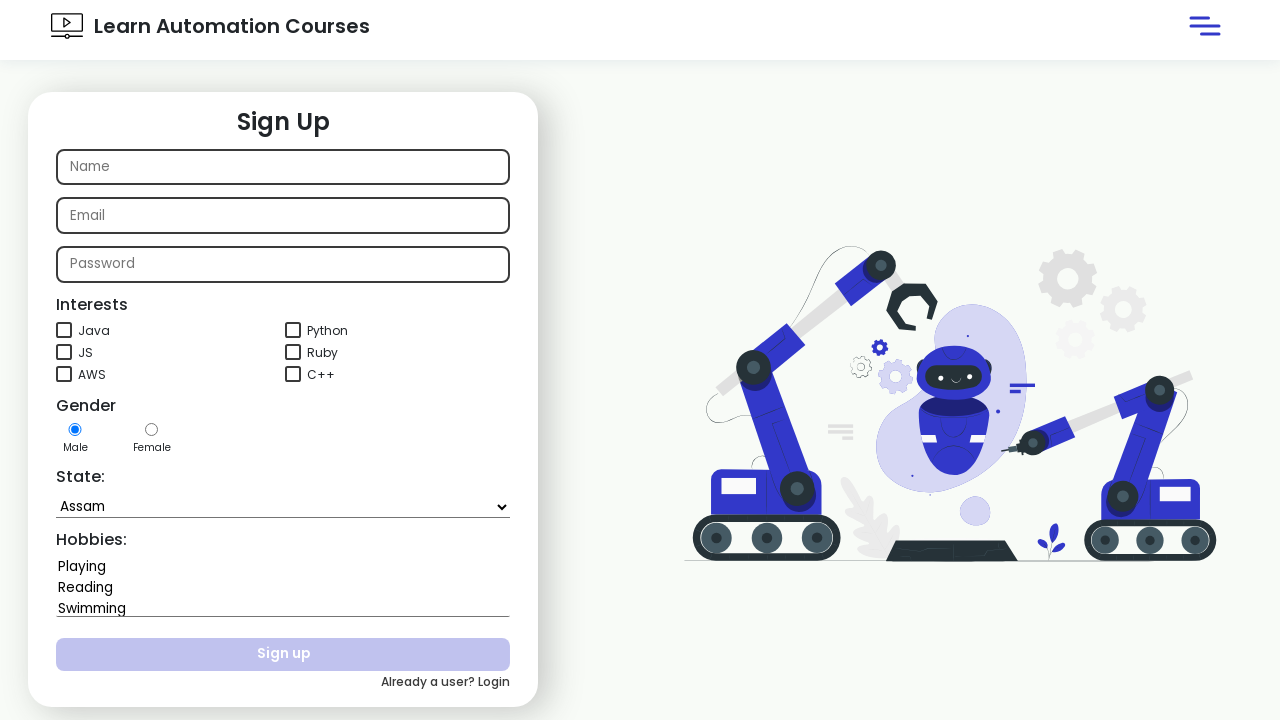

Retrieved text content from state dropdown
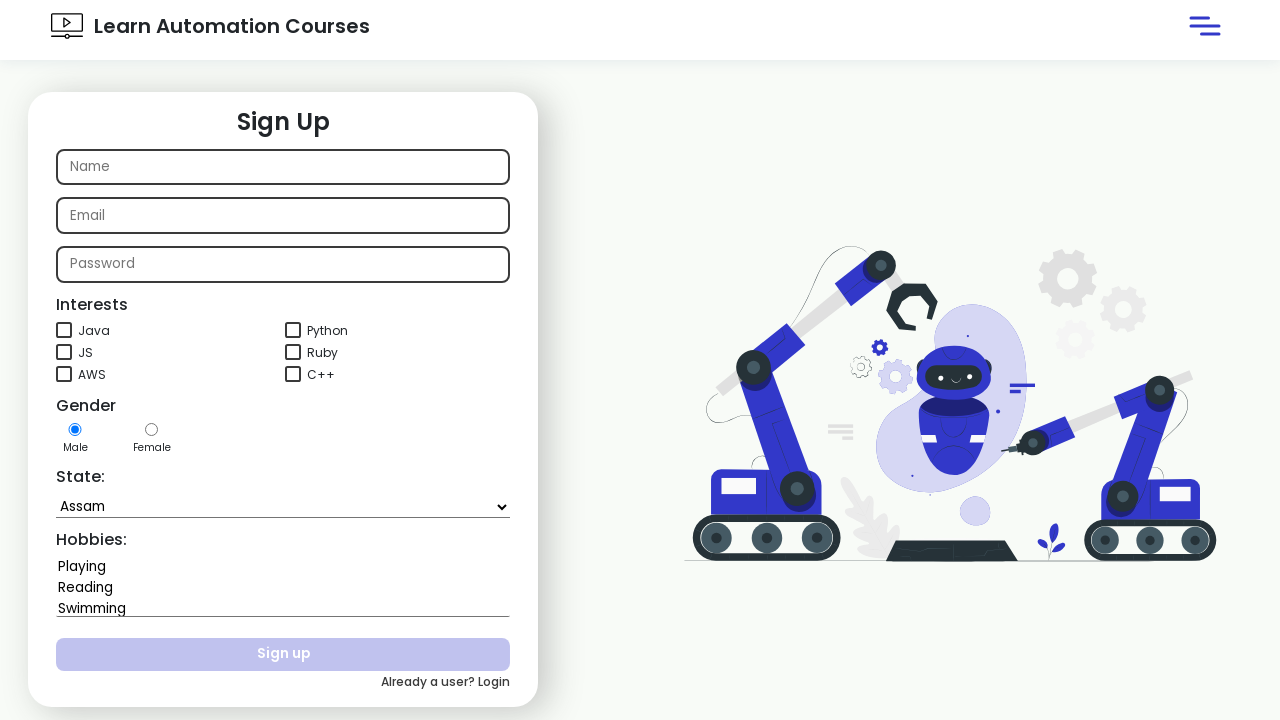

Selected multiple hobbies: 'Playing' and 'Swimming' on #hobbies
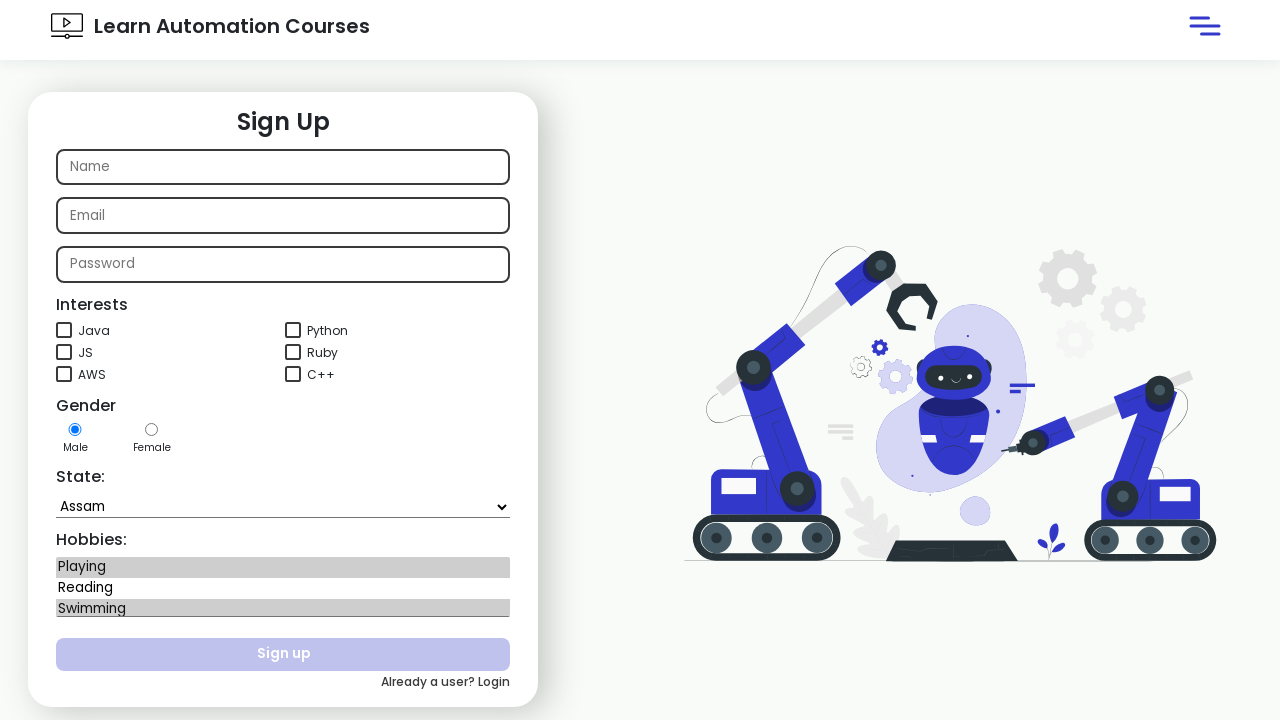

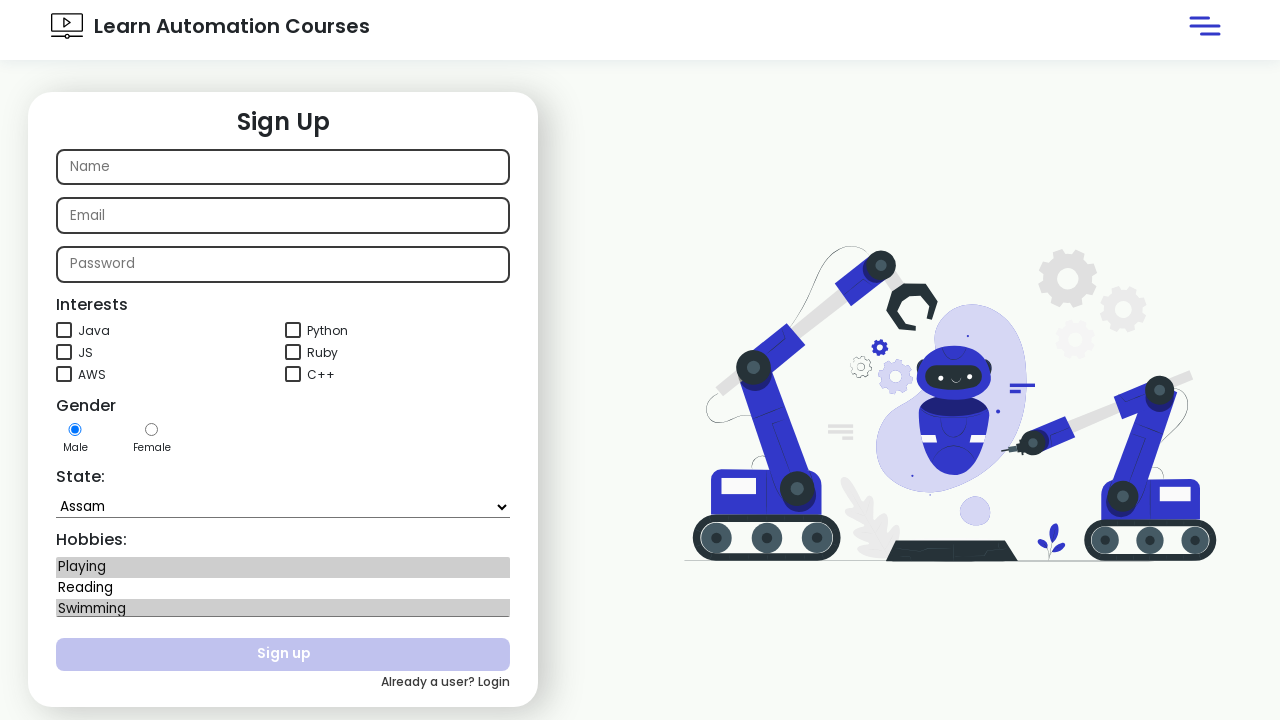